Tests that a button changes color after 5 seconds

Starting URL: https://demoqa.com/dynamic-properties

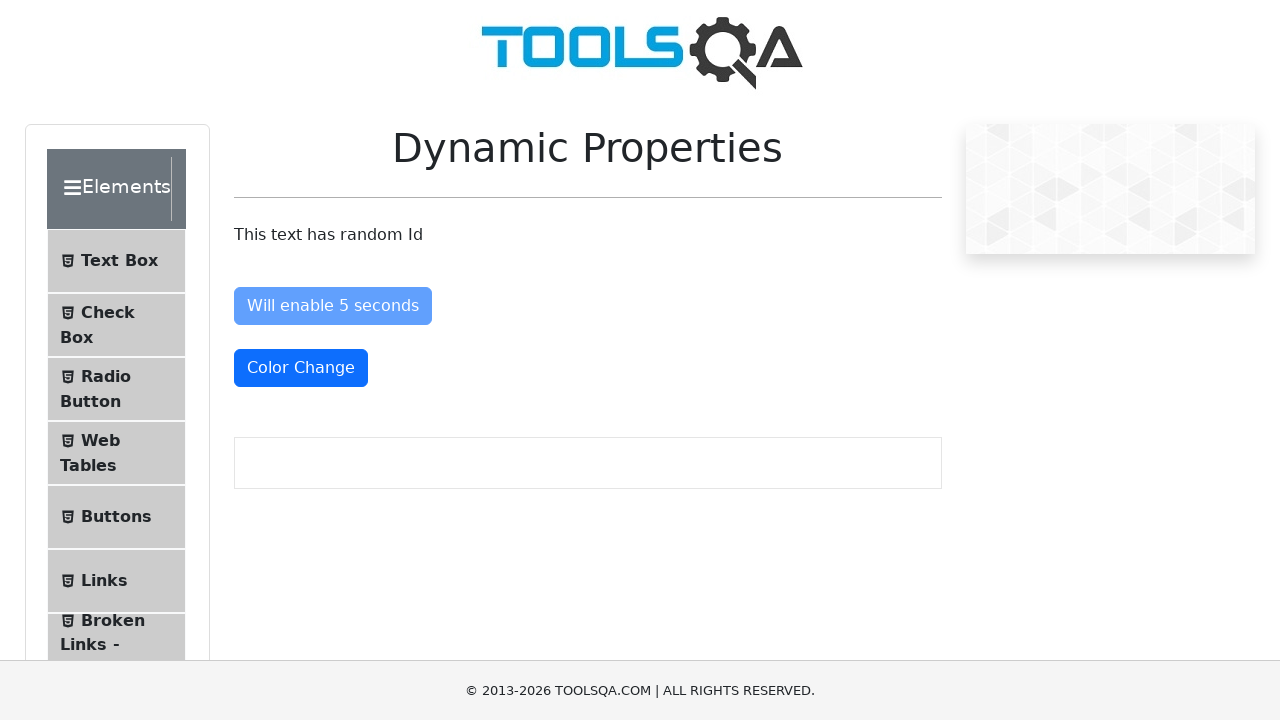

Navigated to DemoQA dynamic properties page
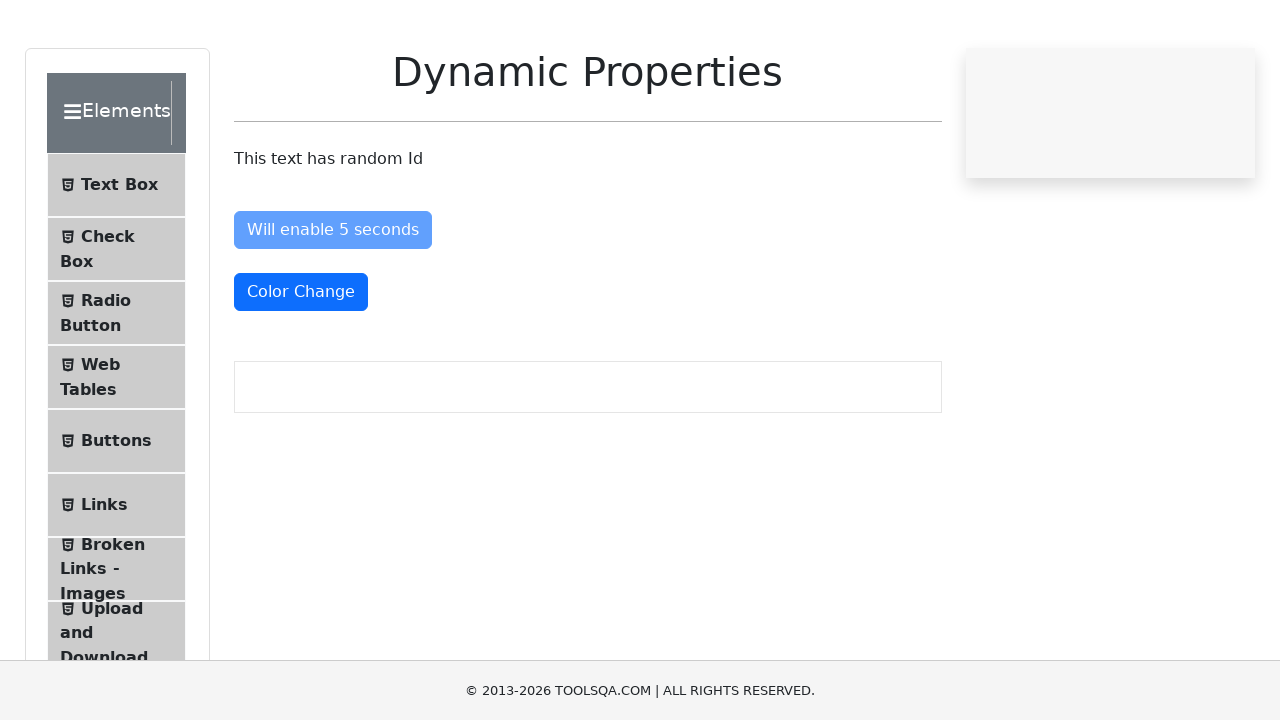

Located the Color Change button
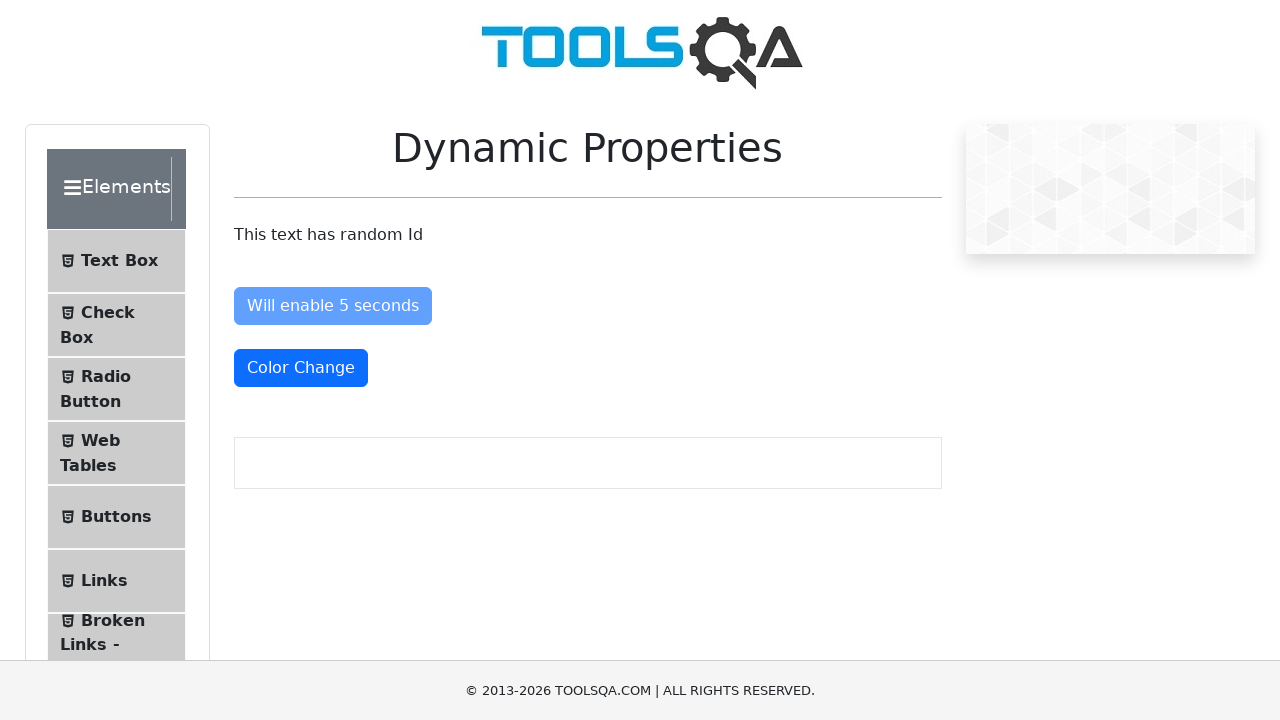

Retrieved initial button color: rgb(255, 255, 255)
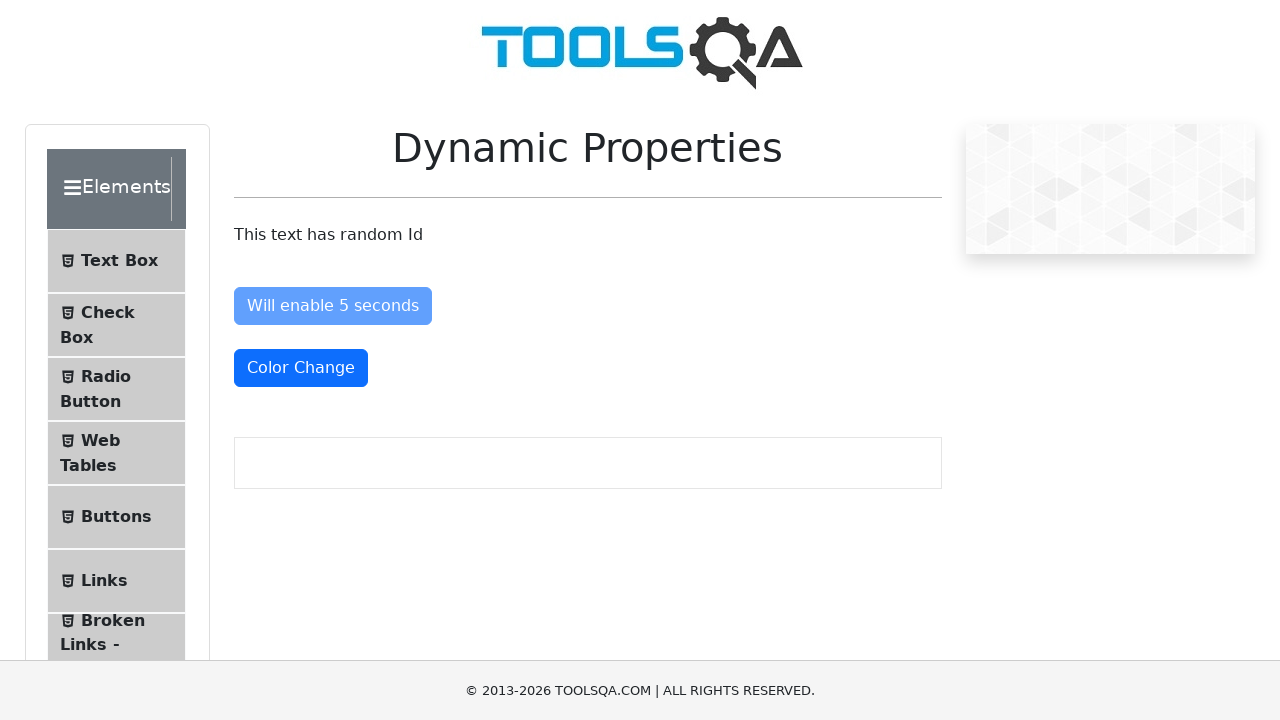

Waited 5.5 seconds for button color to change
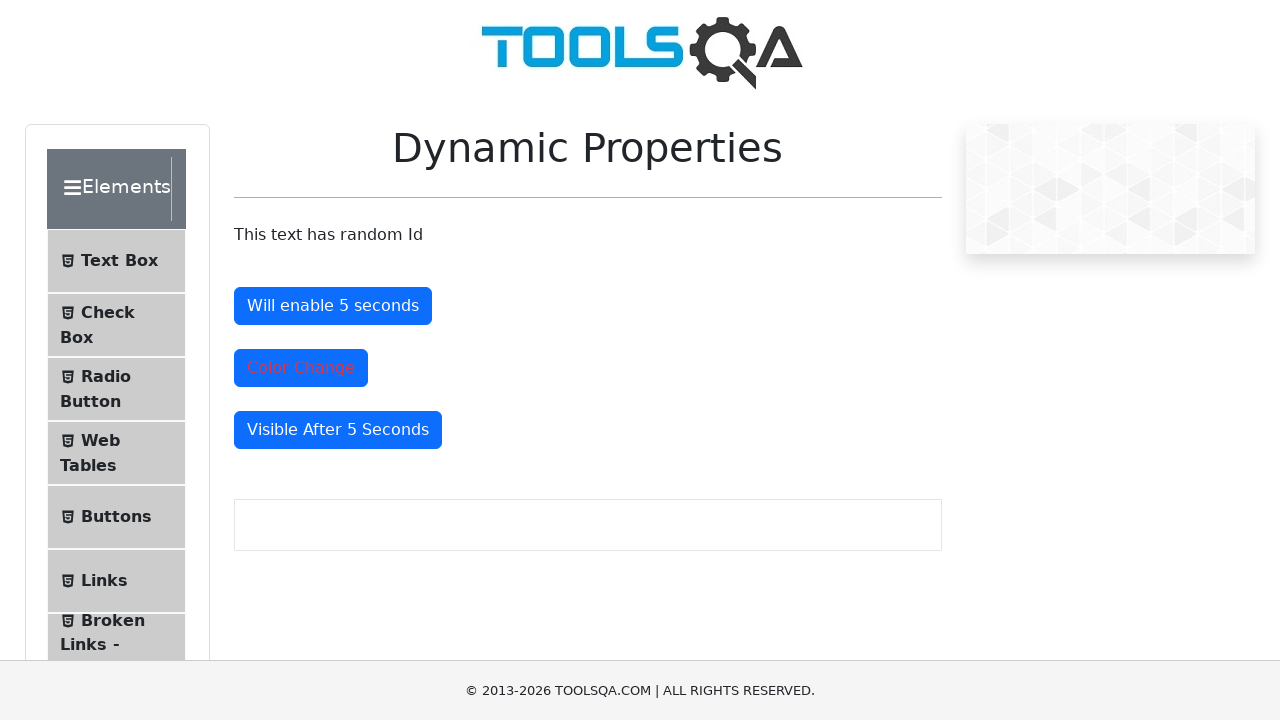

Retrieved final button color: rgb(220, 53, 69)
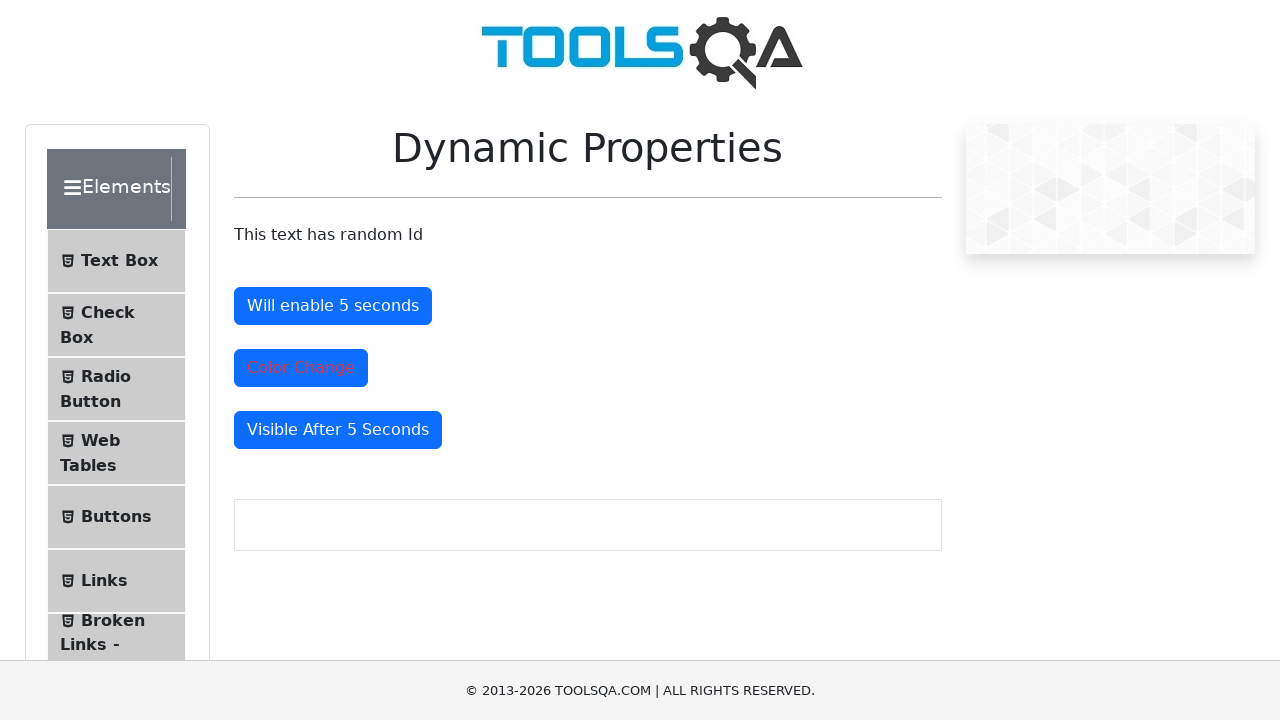

Test Passed: Button color changed after 5 seconds
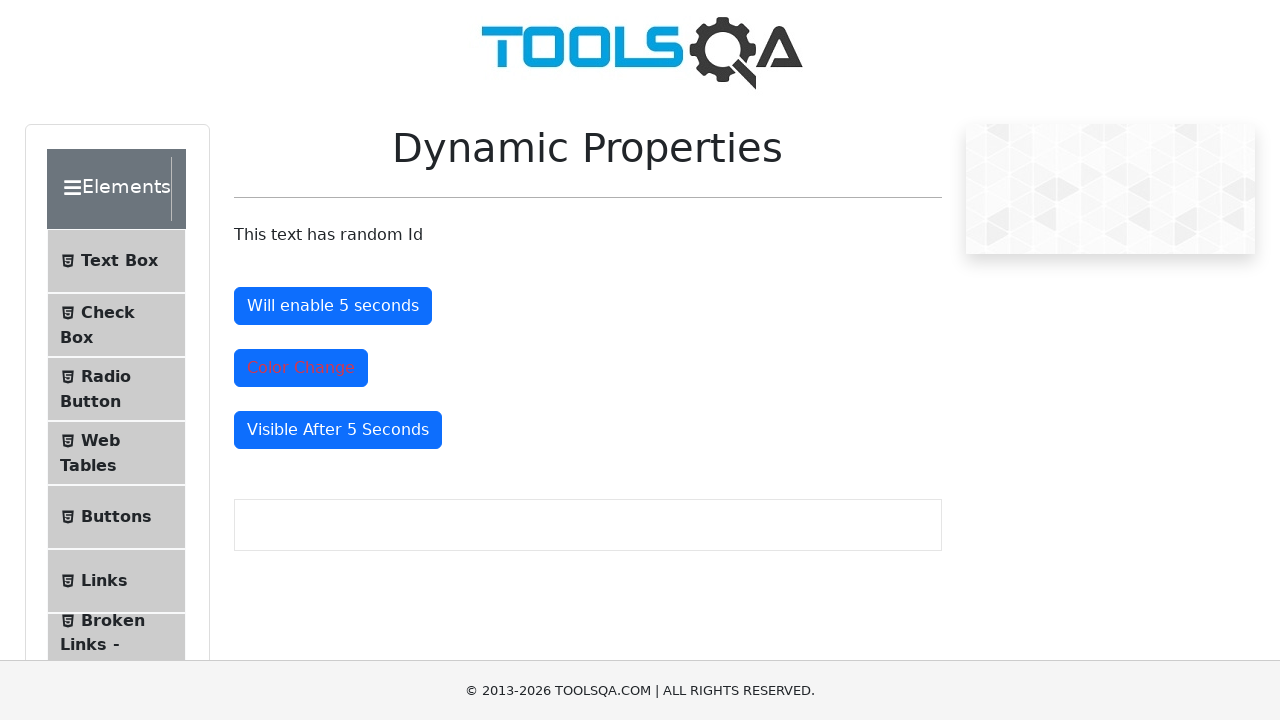

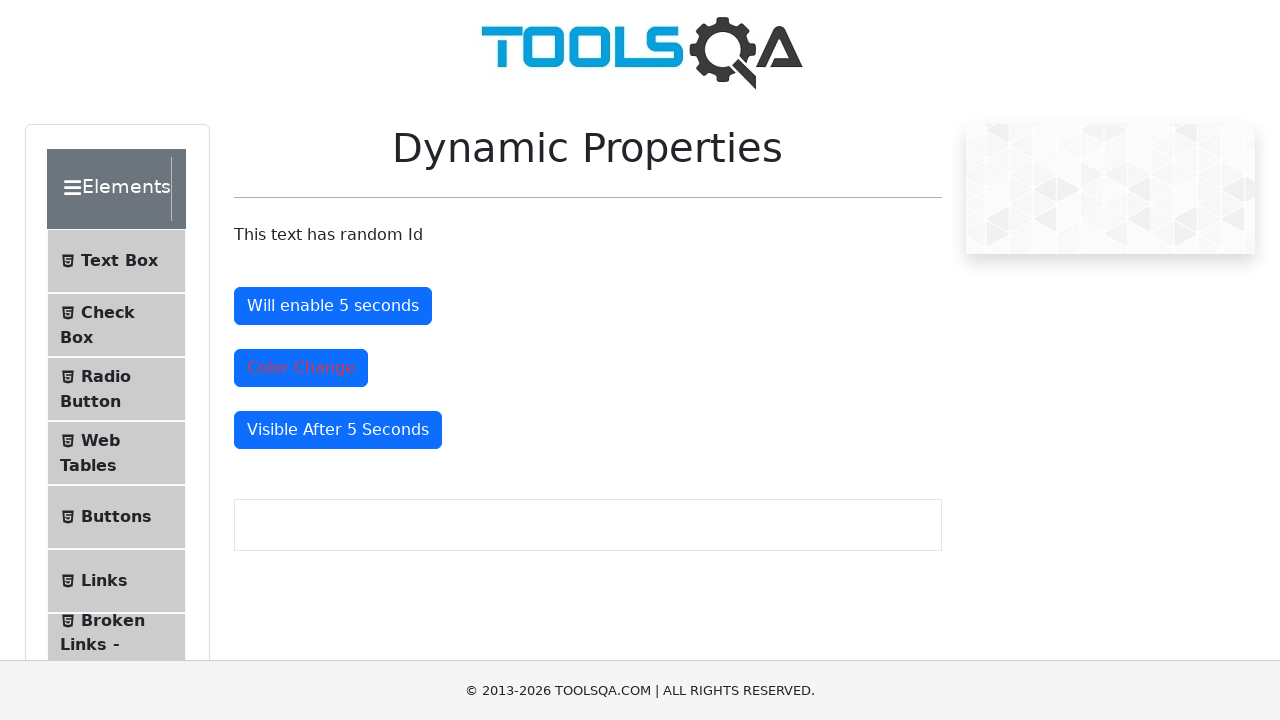